Tests handling of window operations by opening a new window, switching to it, closing it, and verifying proper handling when attempting to interact with a closed window.

Starting URL: https://the-internet.herokuapp.com/windows

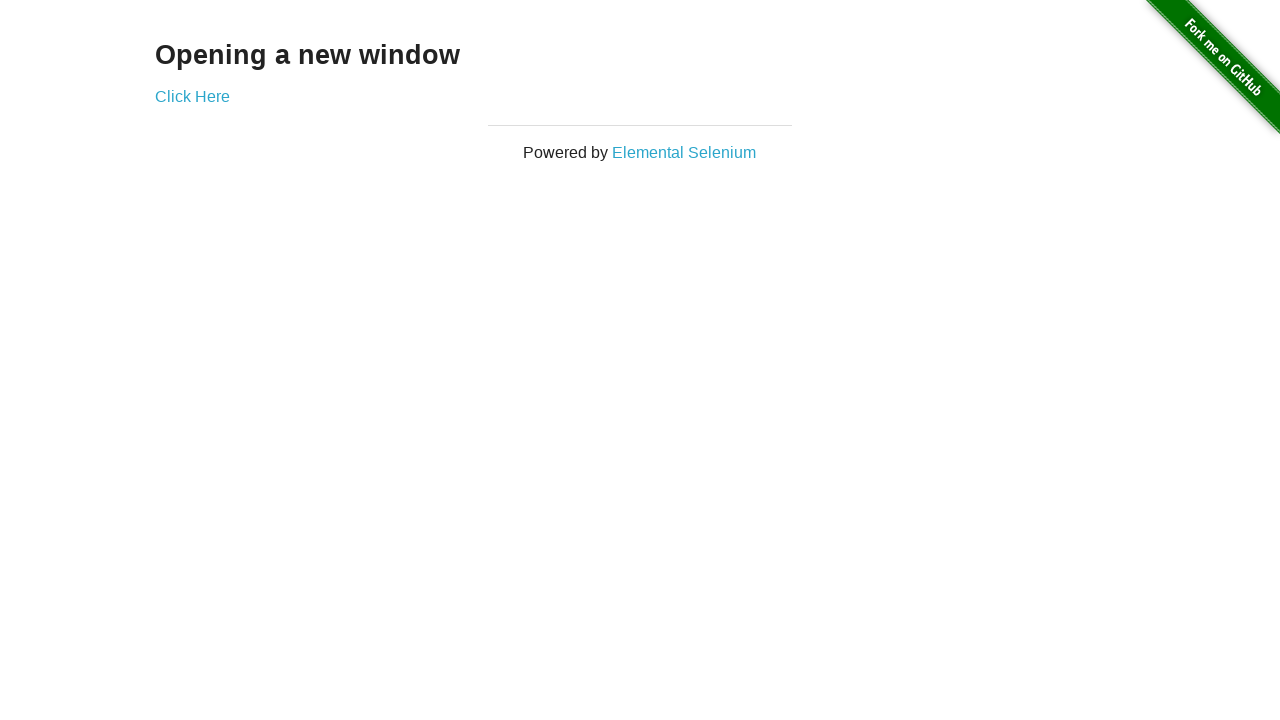

Clicked 'Click Here' link to open new window at (192, 96) on text=Click Here
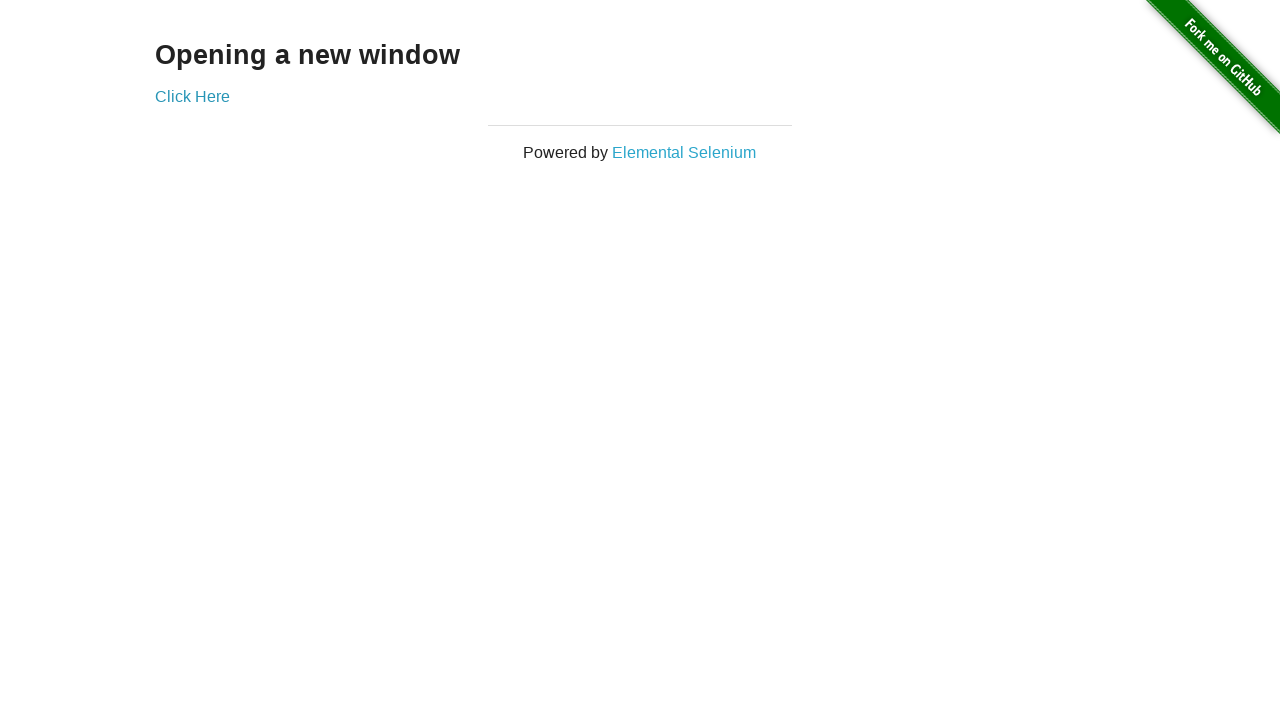

Captured new window/page object
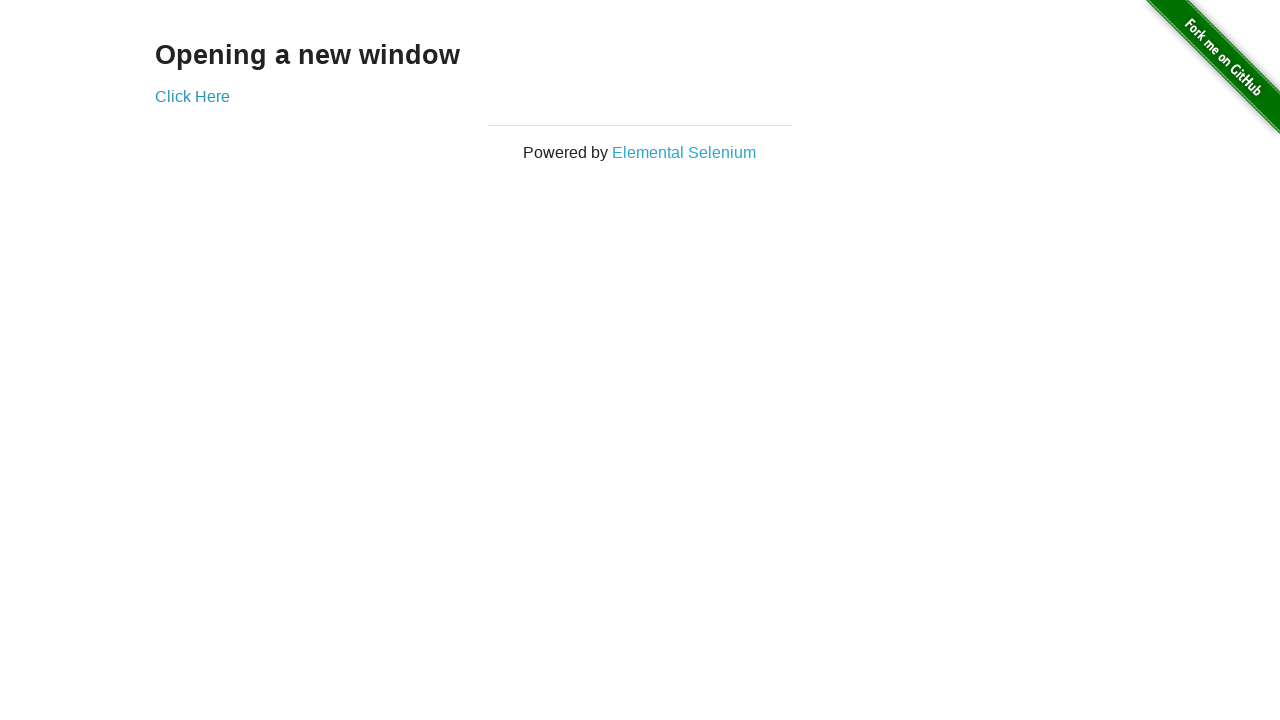

New window loaded successfully
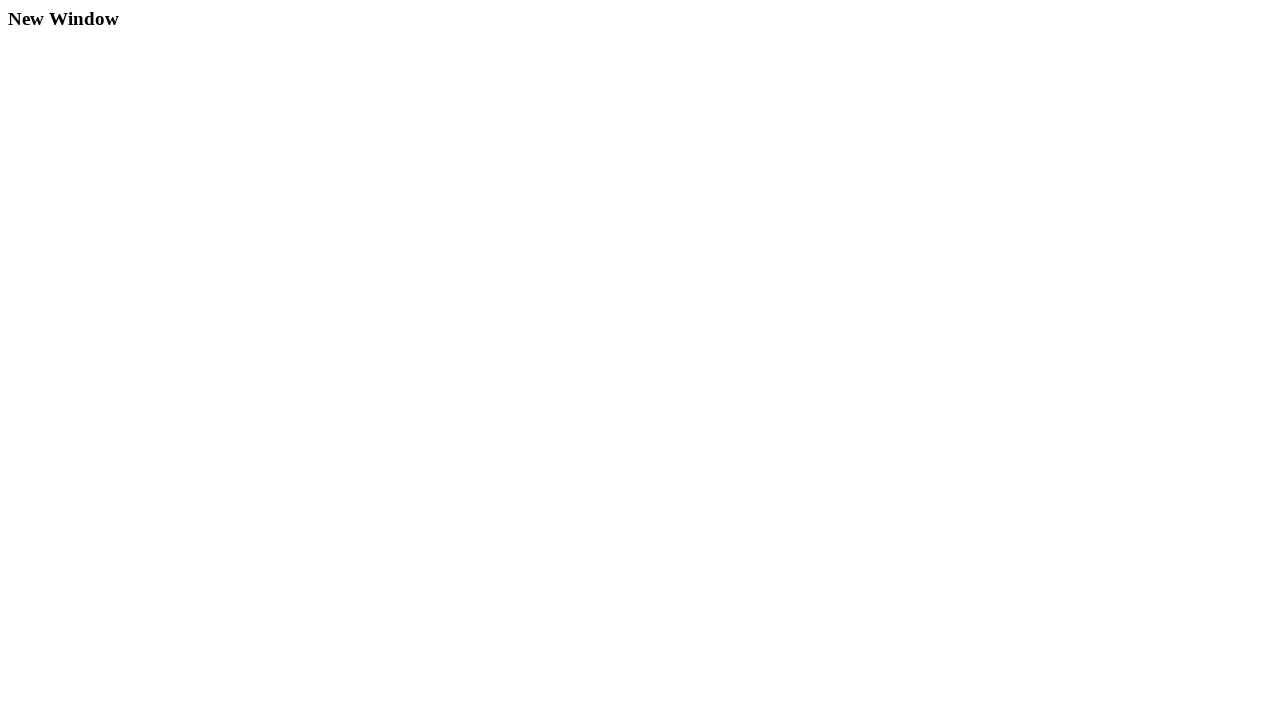

Closed the new window
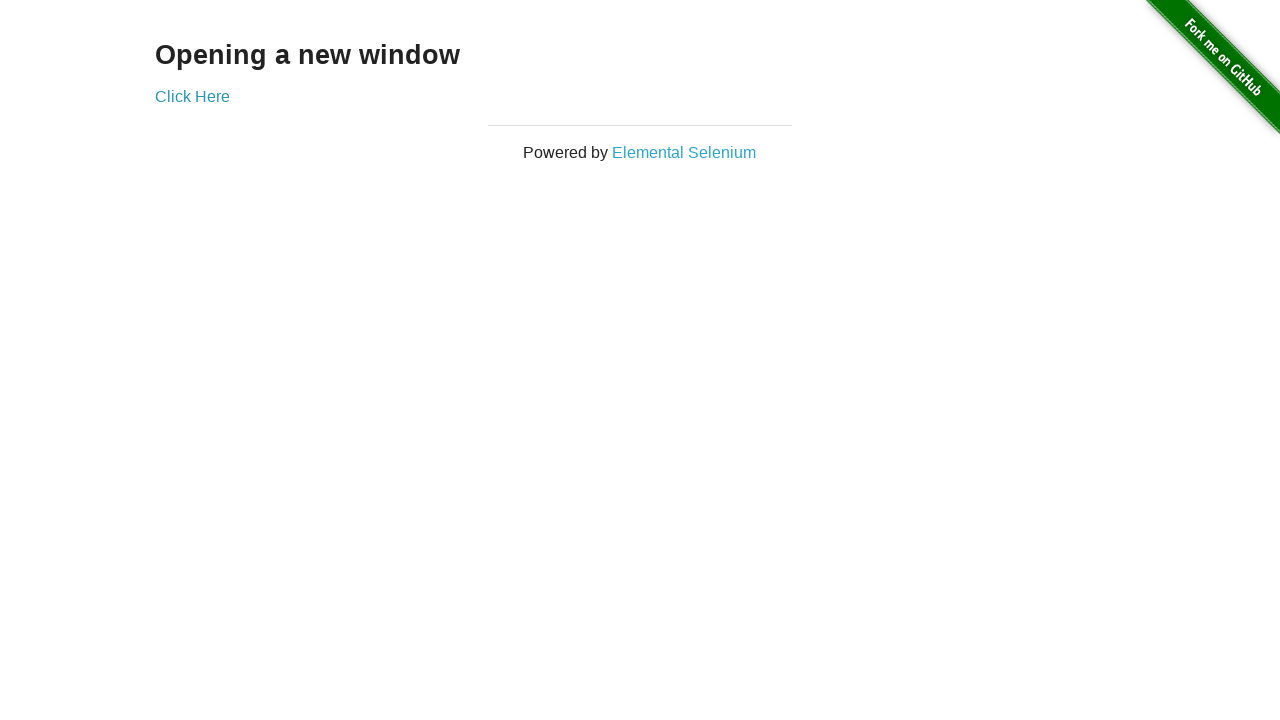

Original page is still loaded
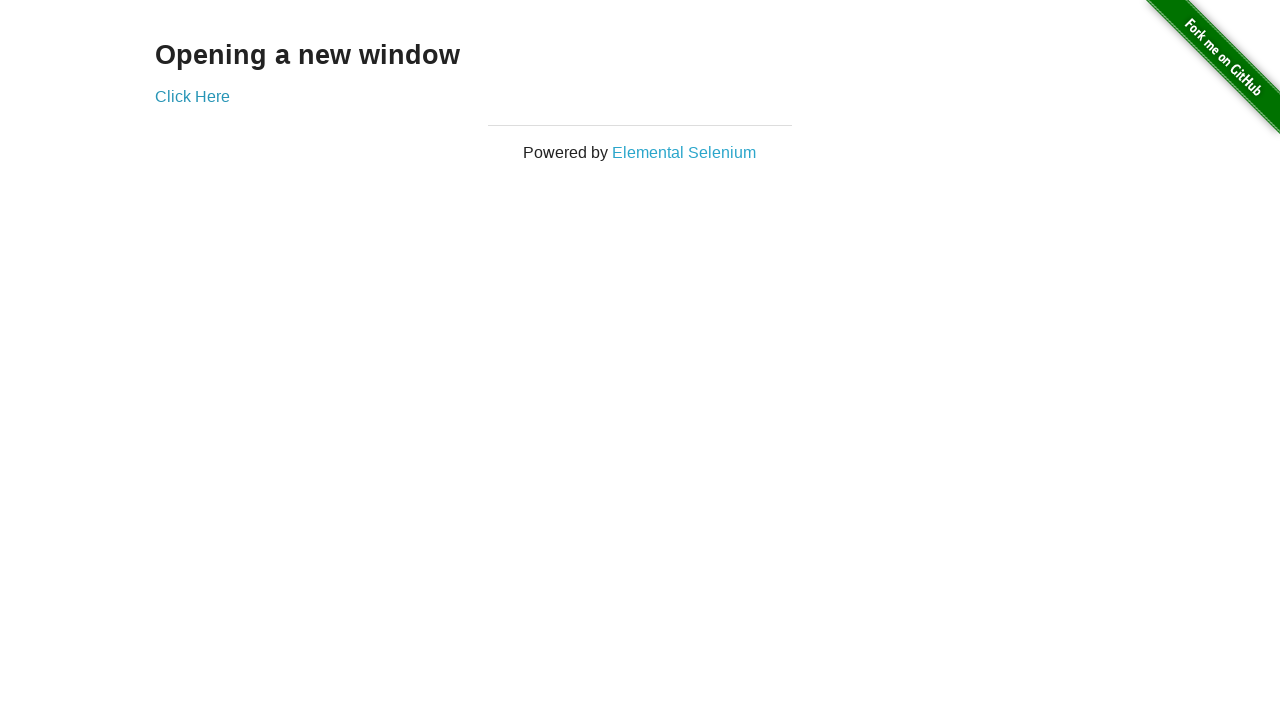

Verified original page URL is correct
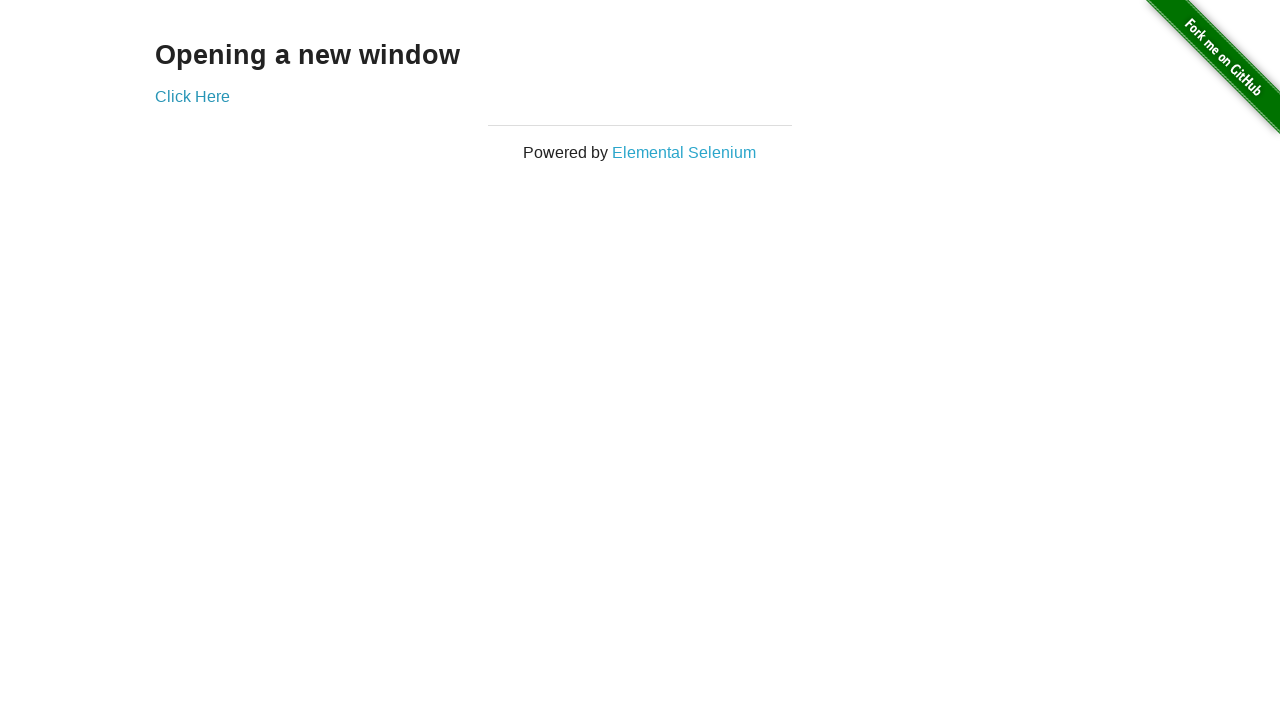

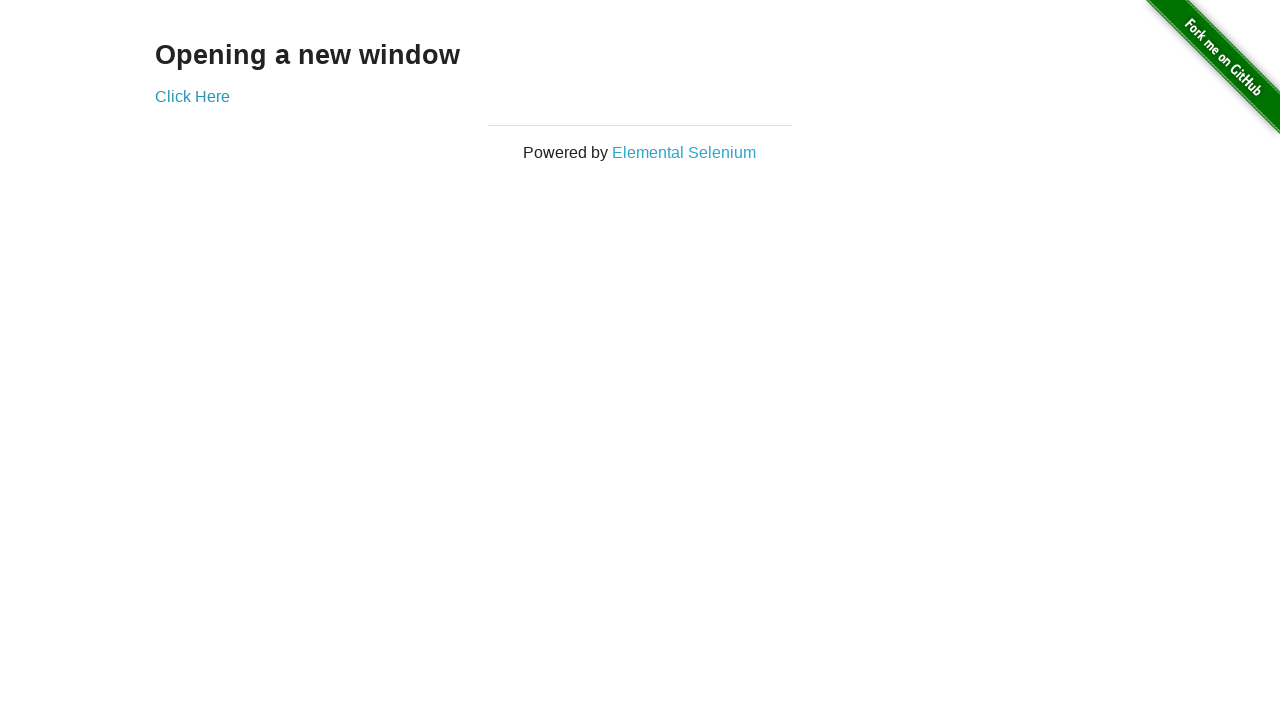